Tests editable search dropdown by selecting countries (Albania, Aruba) from a searchable country selection dropdown.

Starting URL: https://react.semantic-ui.com/maximize/dropdown-example-search-selection/

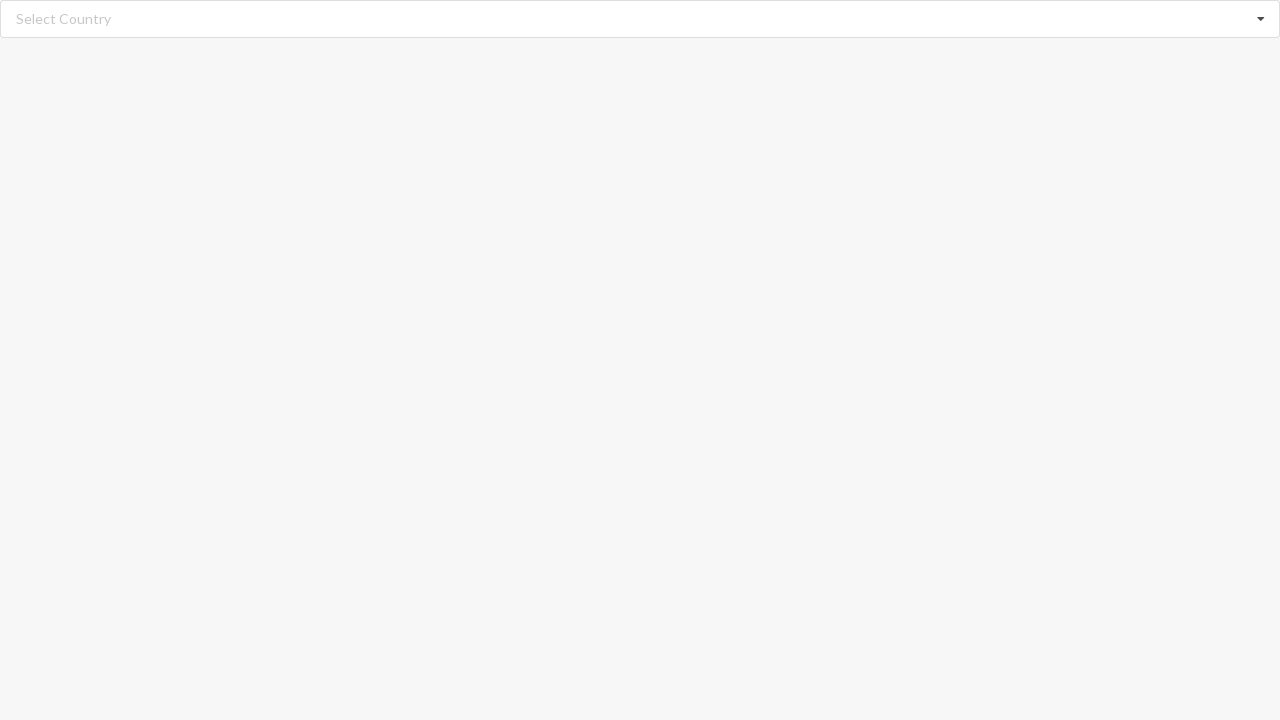

Clicked dropdown icon to open country selection at (1261, 19) on xpath=//i[@class='dropdown icon']
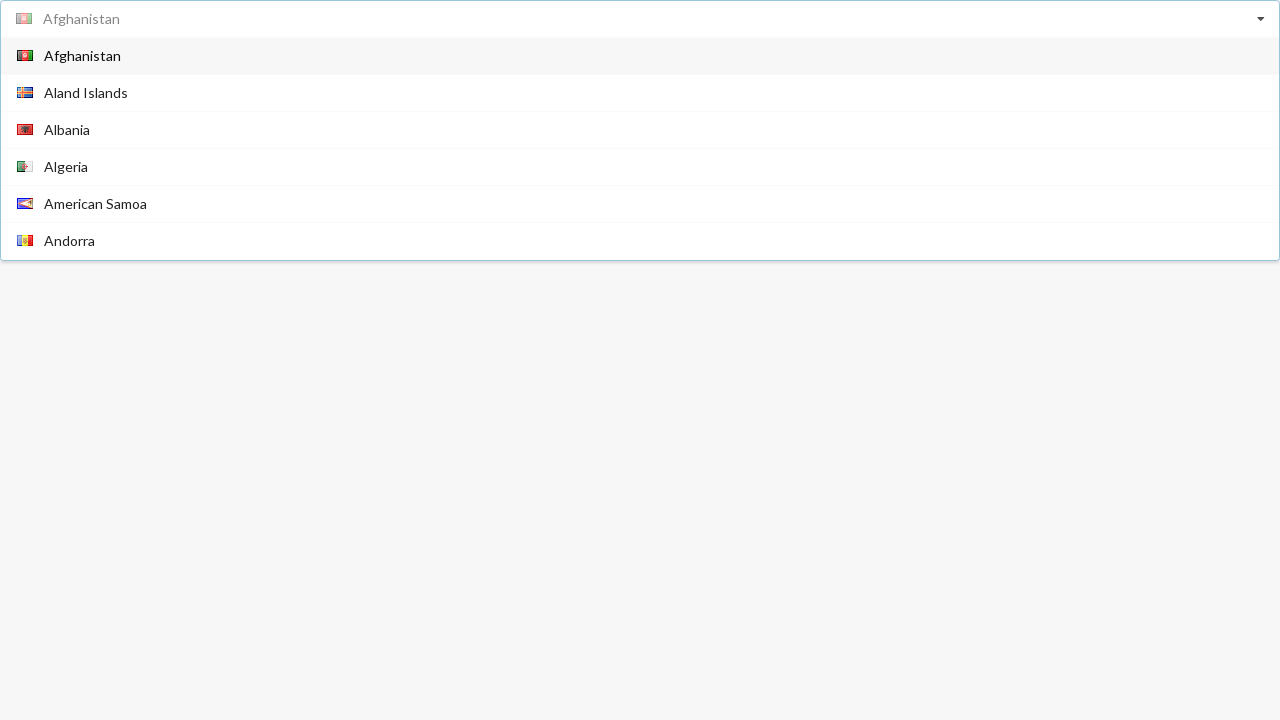

Country options loaded in dropdown
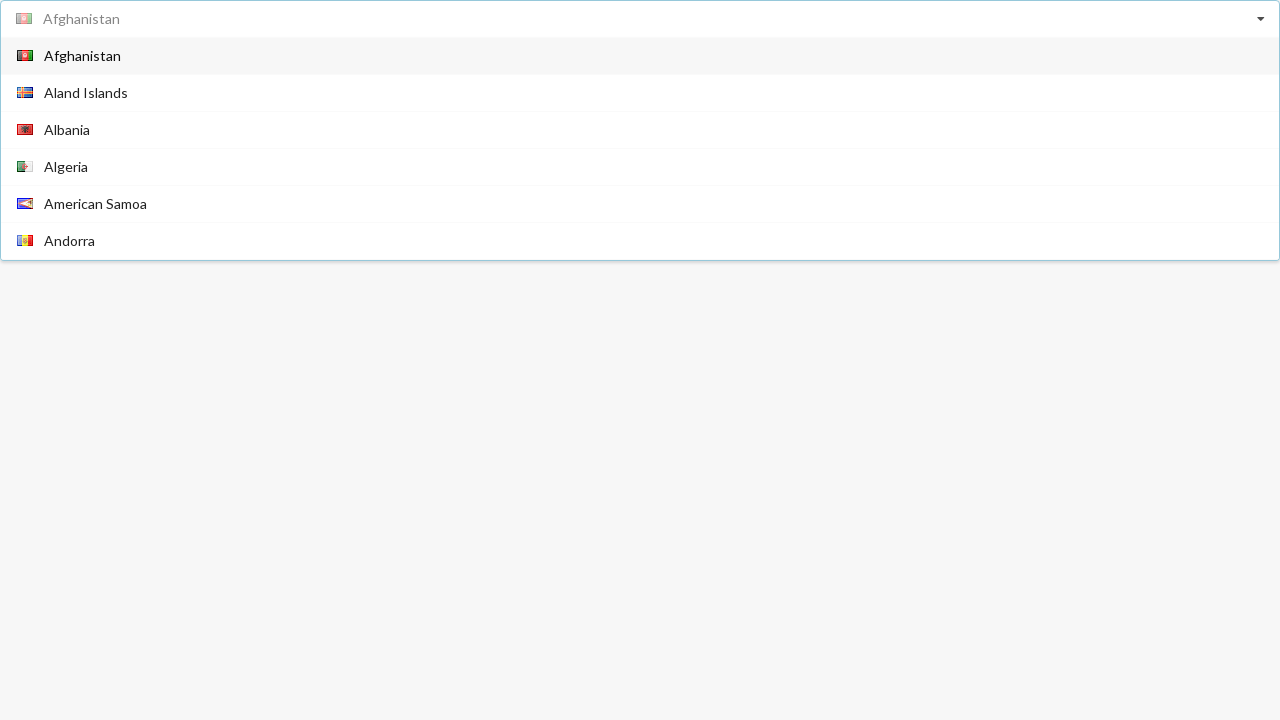

Selected 'Albania' from dropdown options at (67, 130) on xpath=//div[@role='option']/span[text()='Albania']
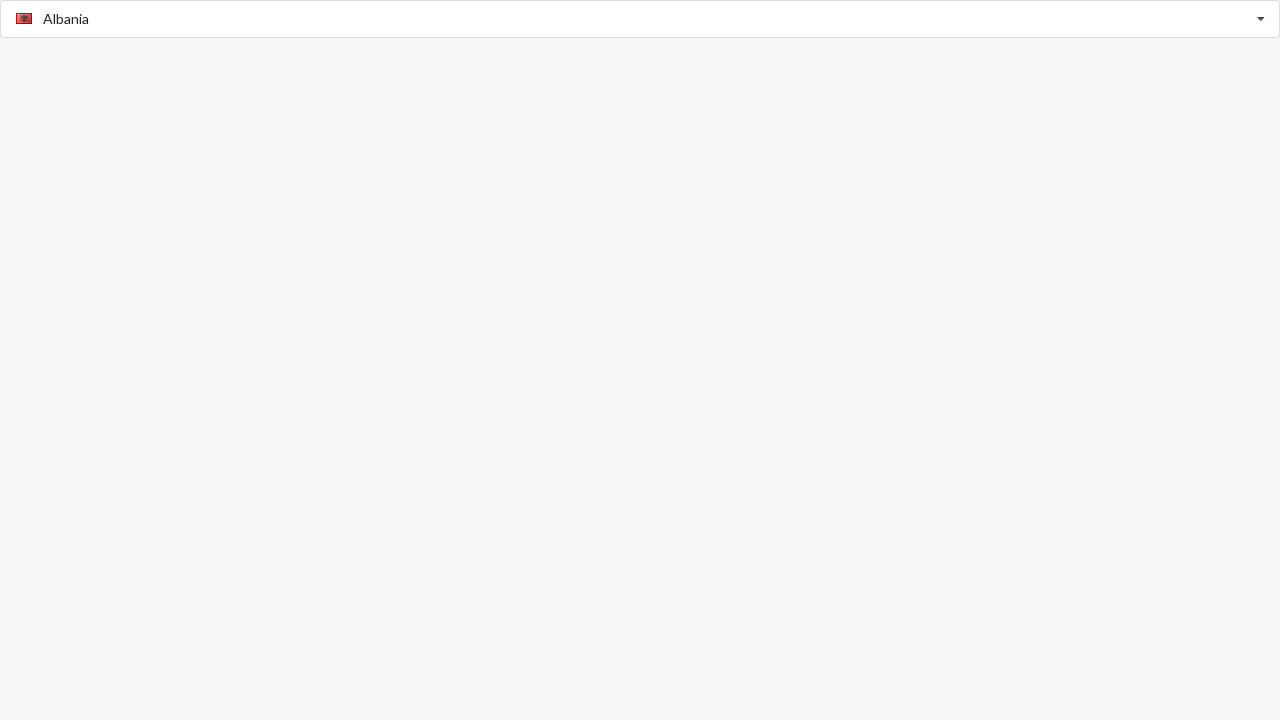

Albania confirmed in selected countries list
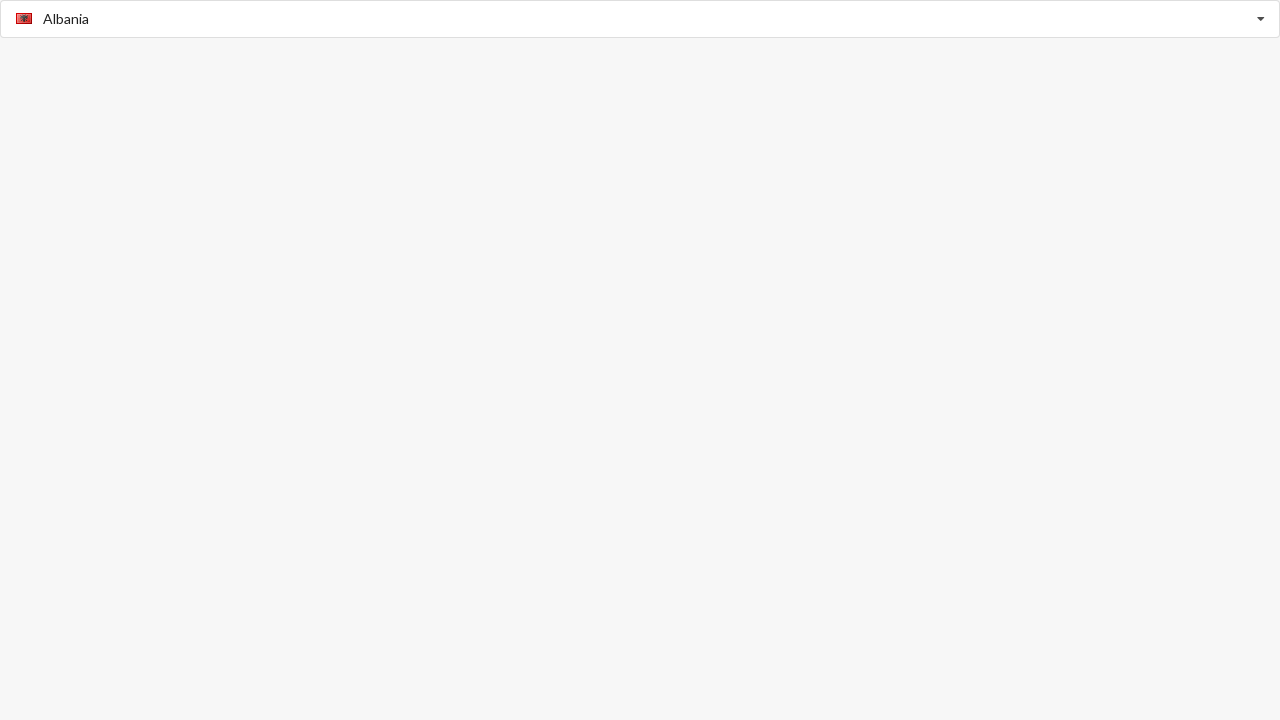

Clicked dropdown icon to open country selection again at (1261, 19) on xpath=//i[@class='dropdown icon']
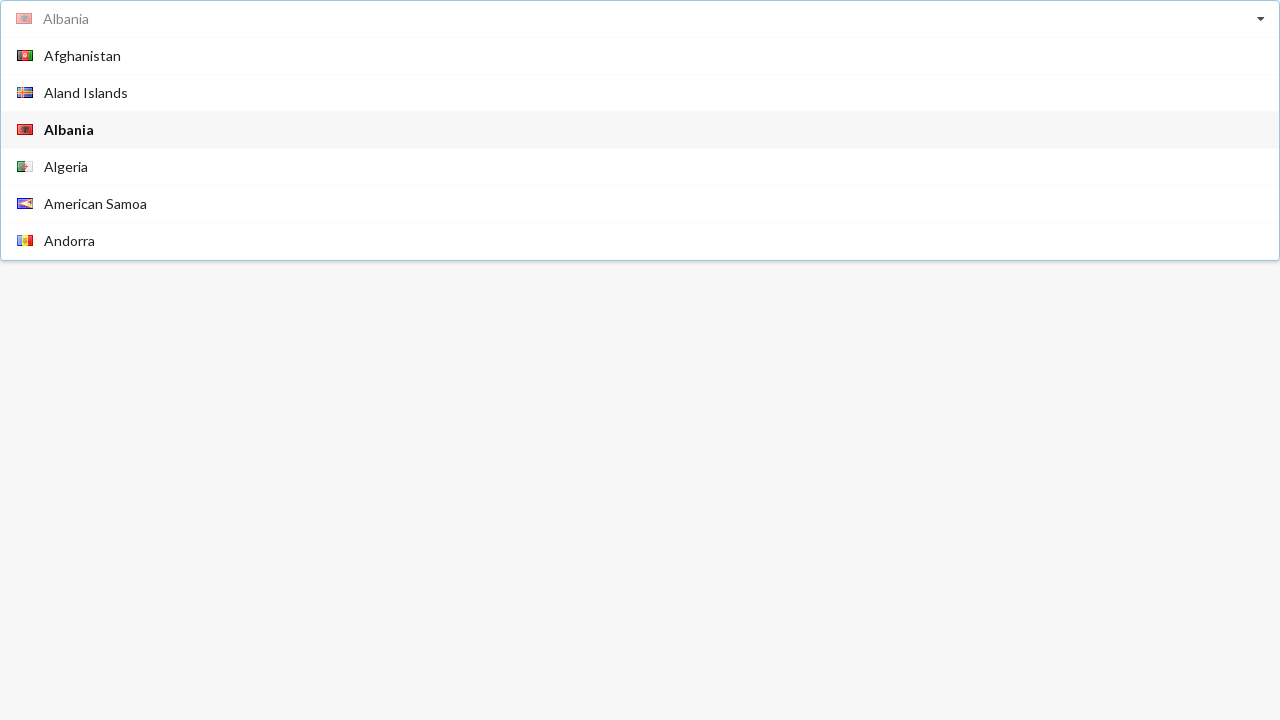

Country options loaded in dropdown
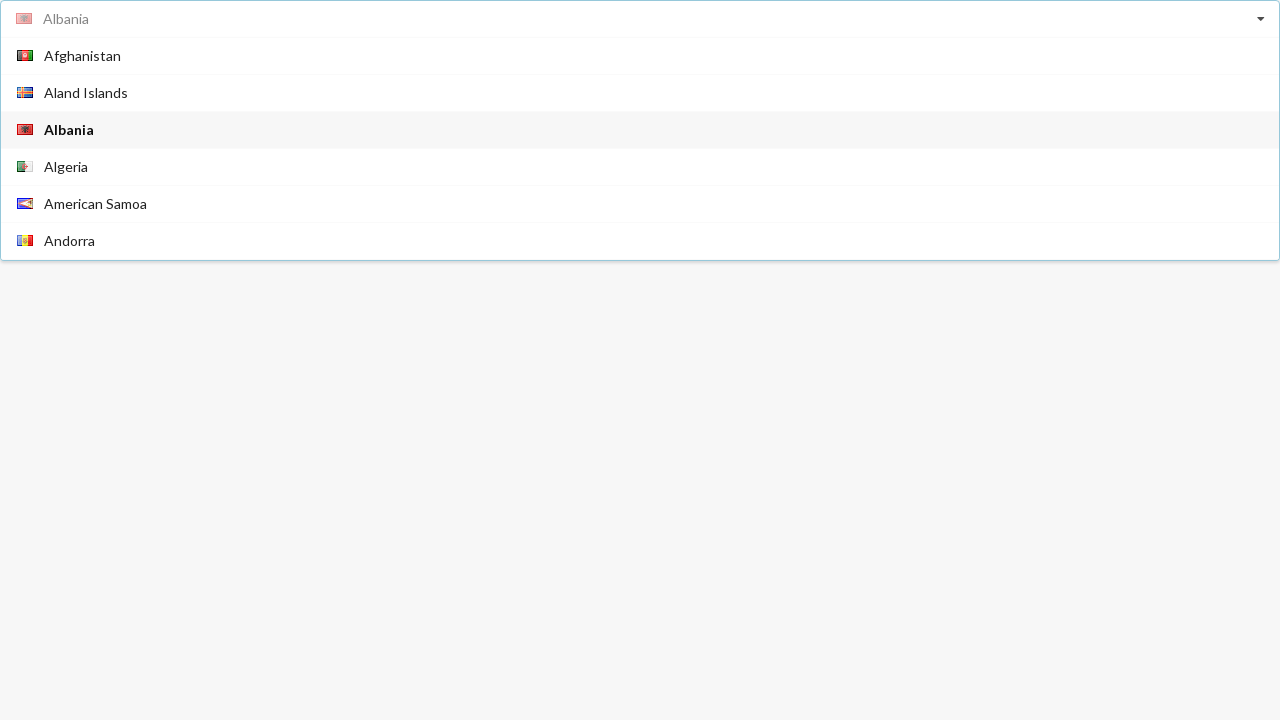

Selected 'Aruba' from dropdown options at (63, 148) on xpath=//div[@role='option']/span[text()='Aruba']
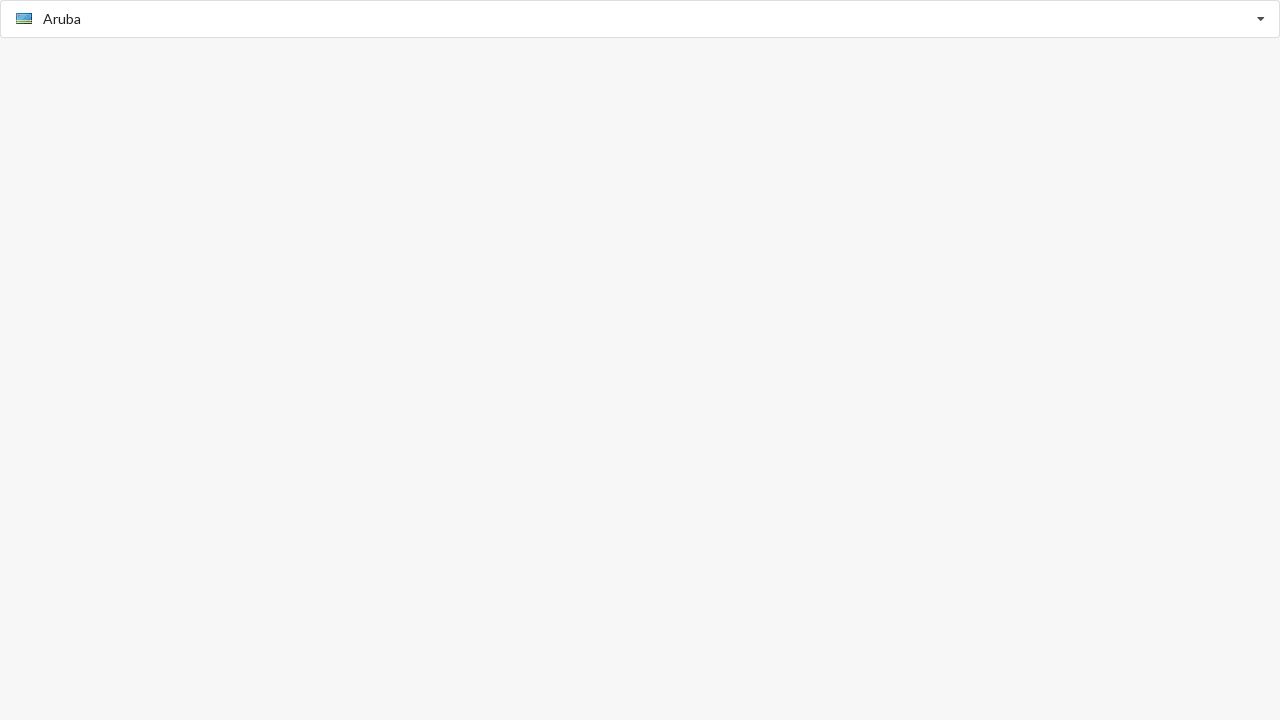

Aruba confirmed in selected countries list
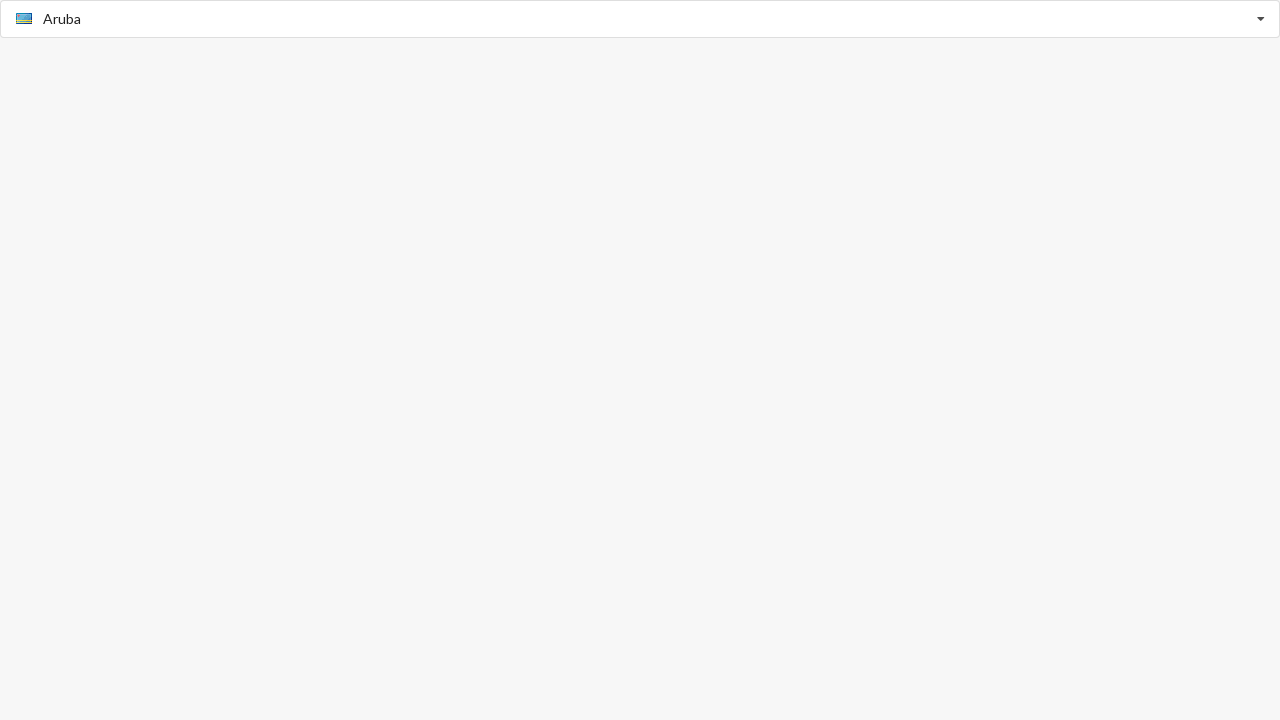

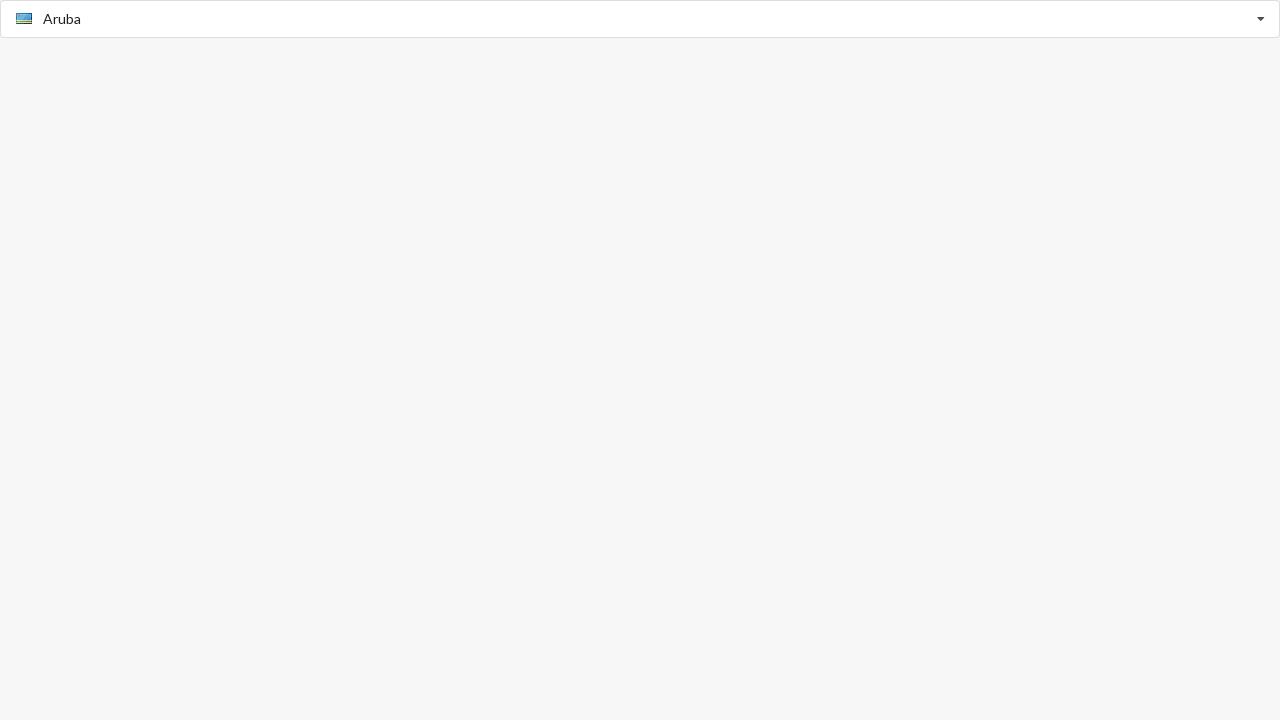